Navigates to the Selenium test inputs page and retrieves the value attribute of the email input field

Starting URL: https://www.selenium.dev/selenium/web/inputs.html

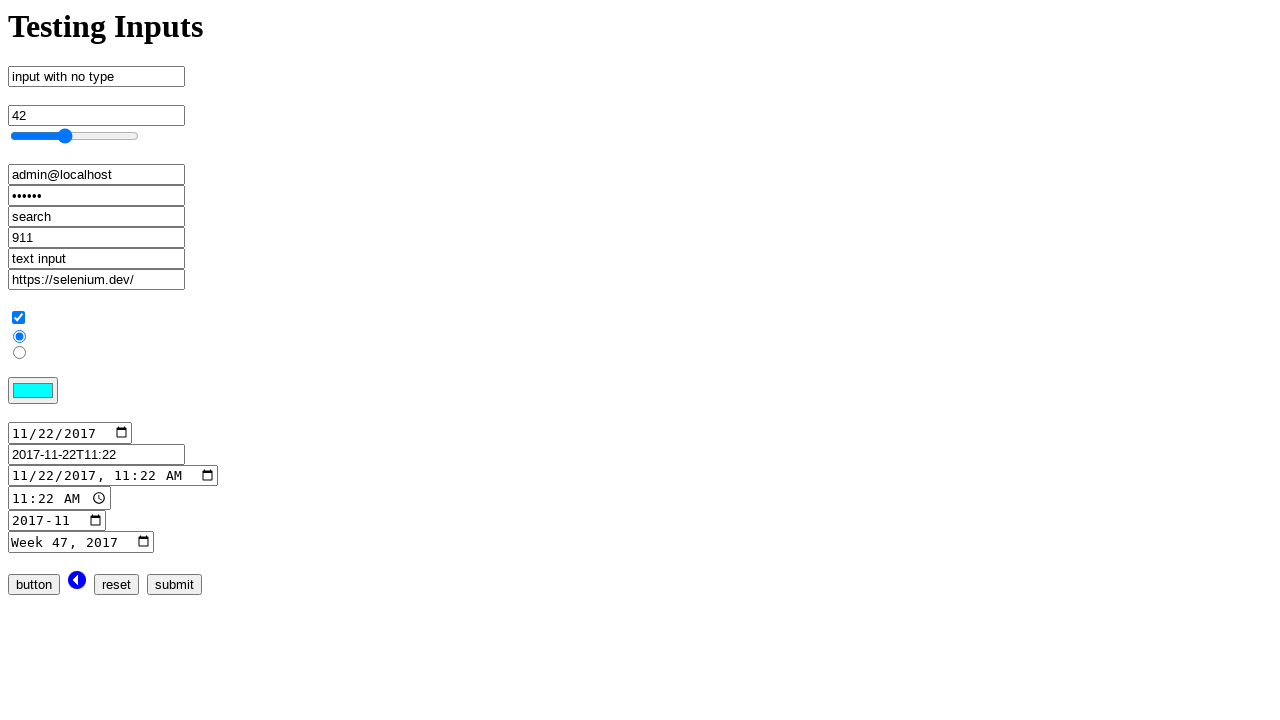

Navigated to Selenium test inputs page
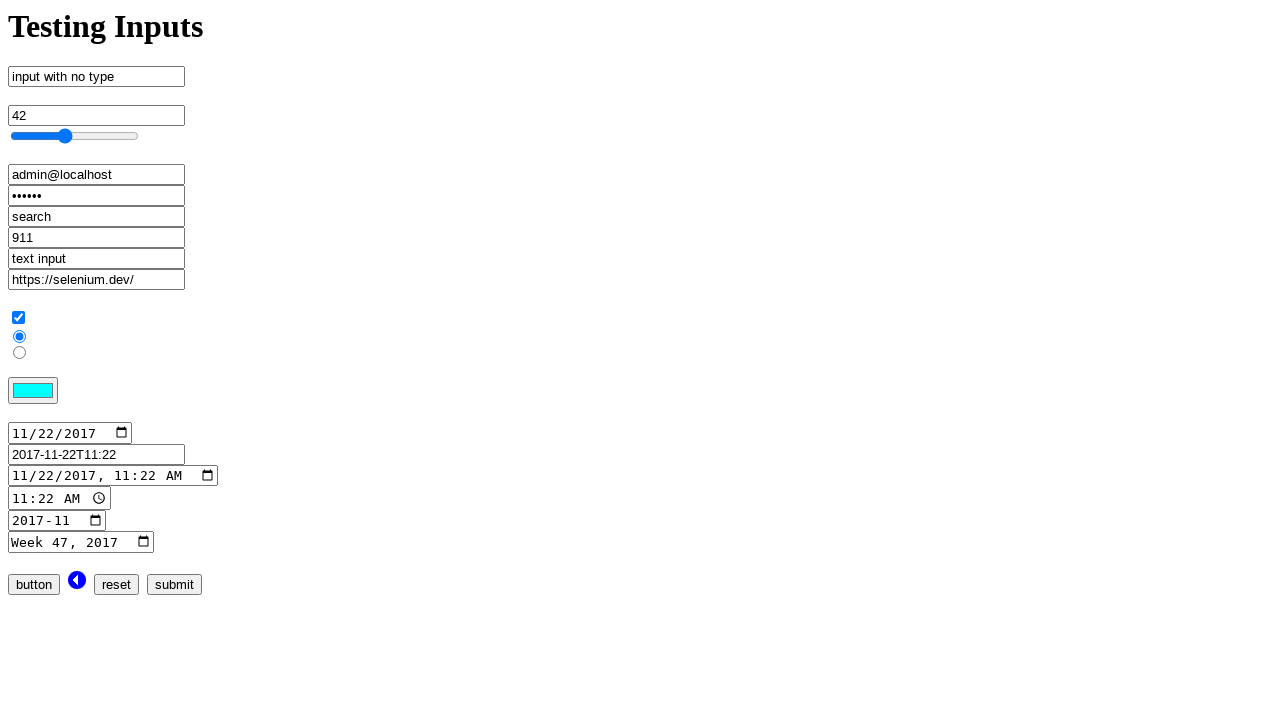

Located email input field
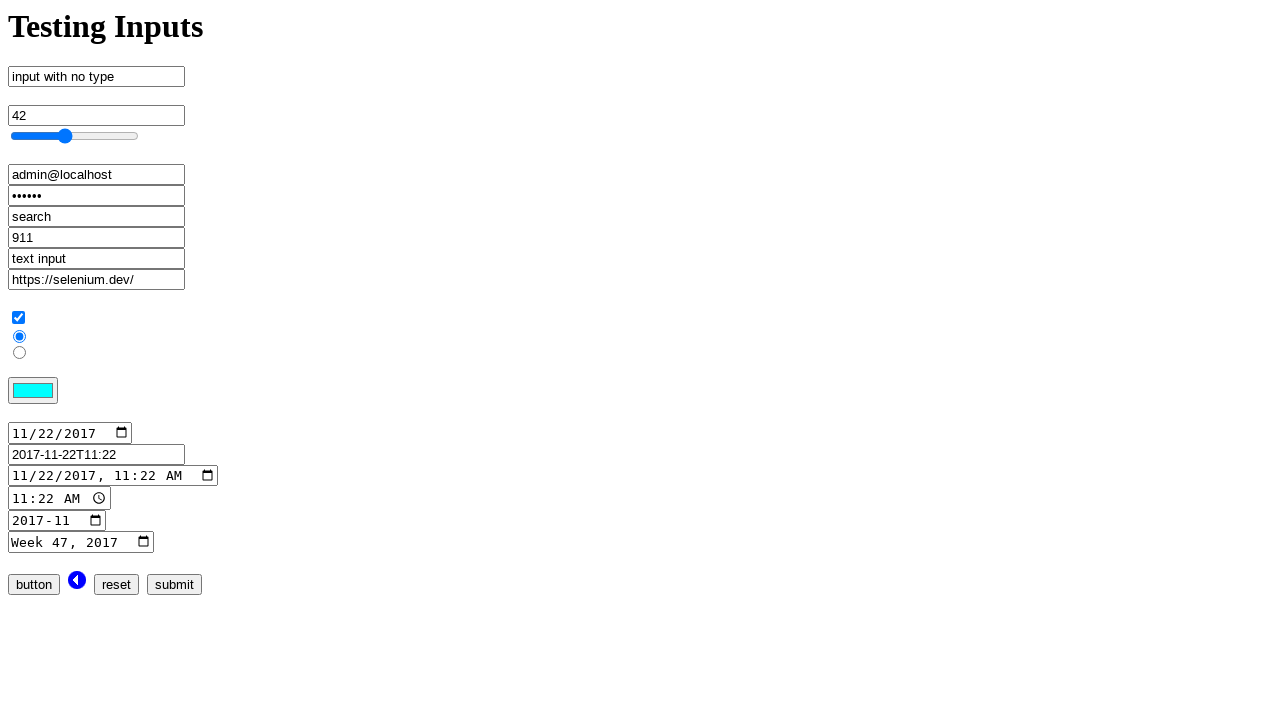

Email input field loaded and is visible
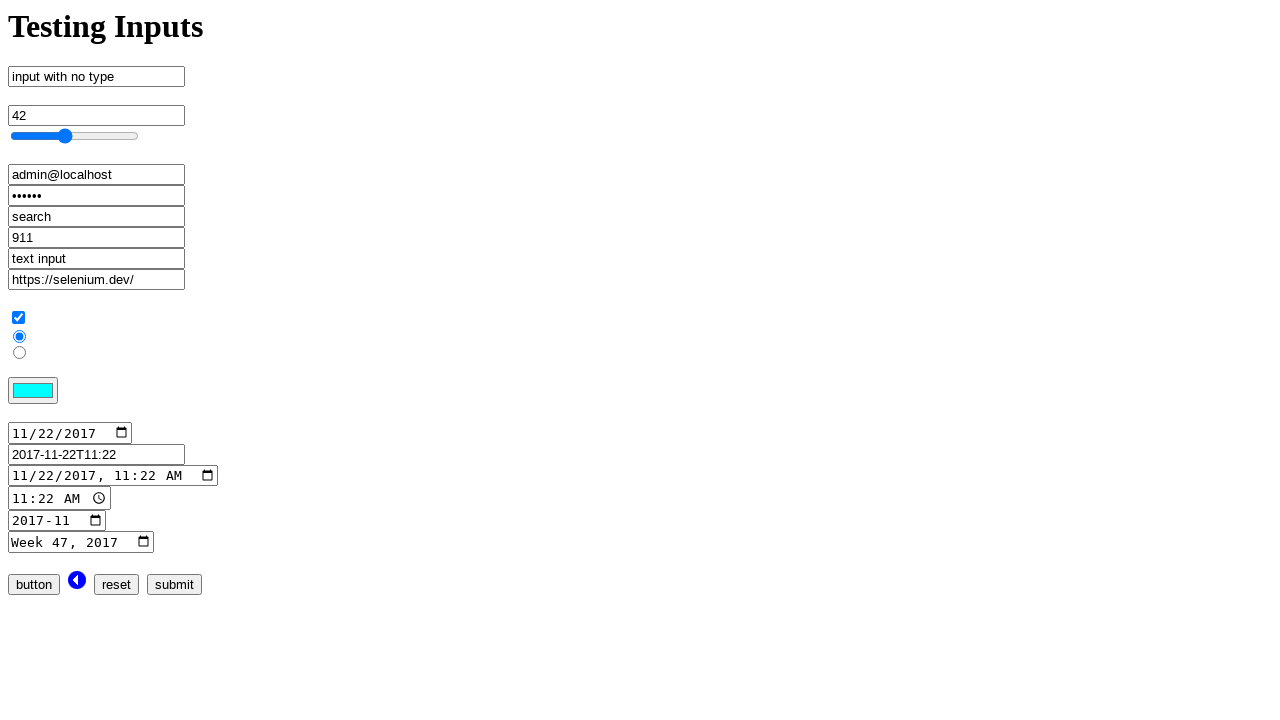

Retrieved value attribute from email input: 'admin@localhost'
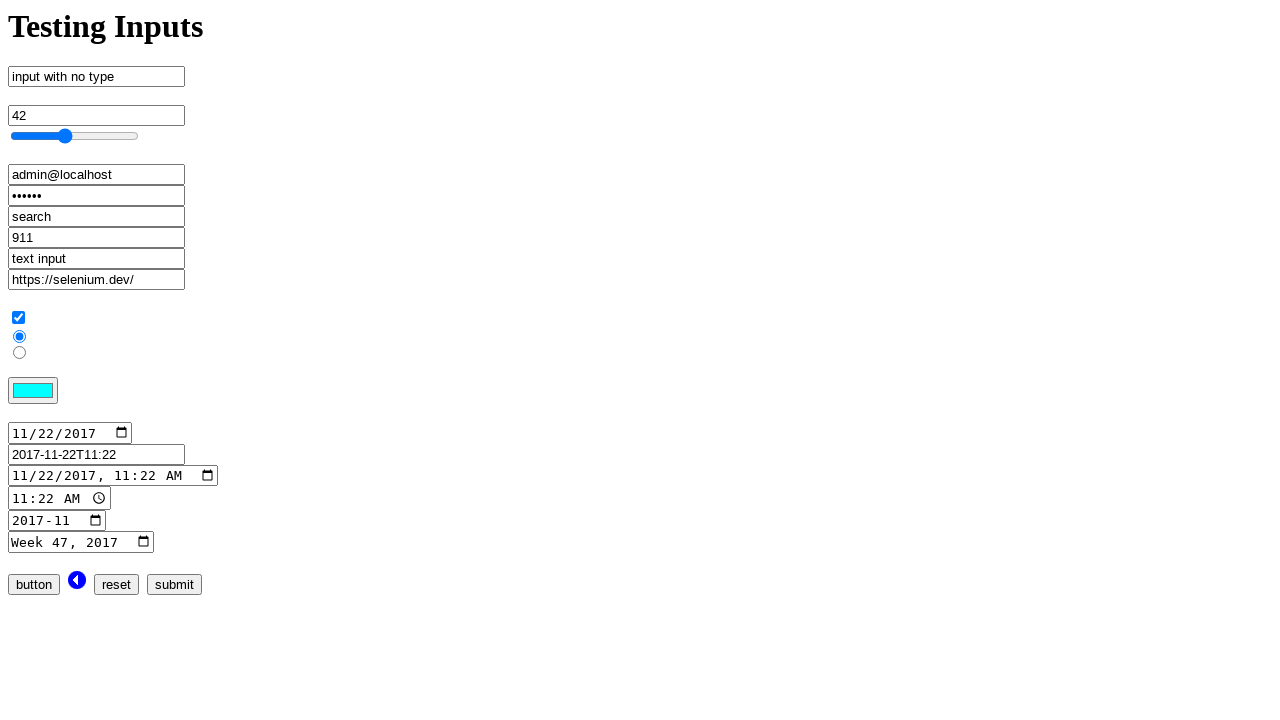

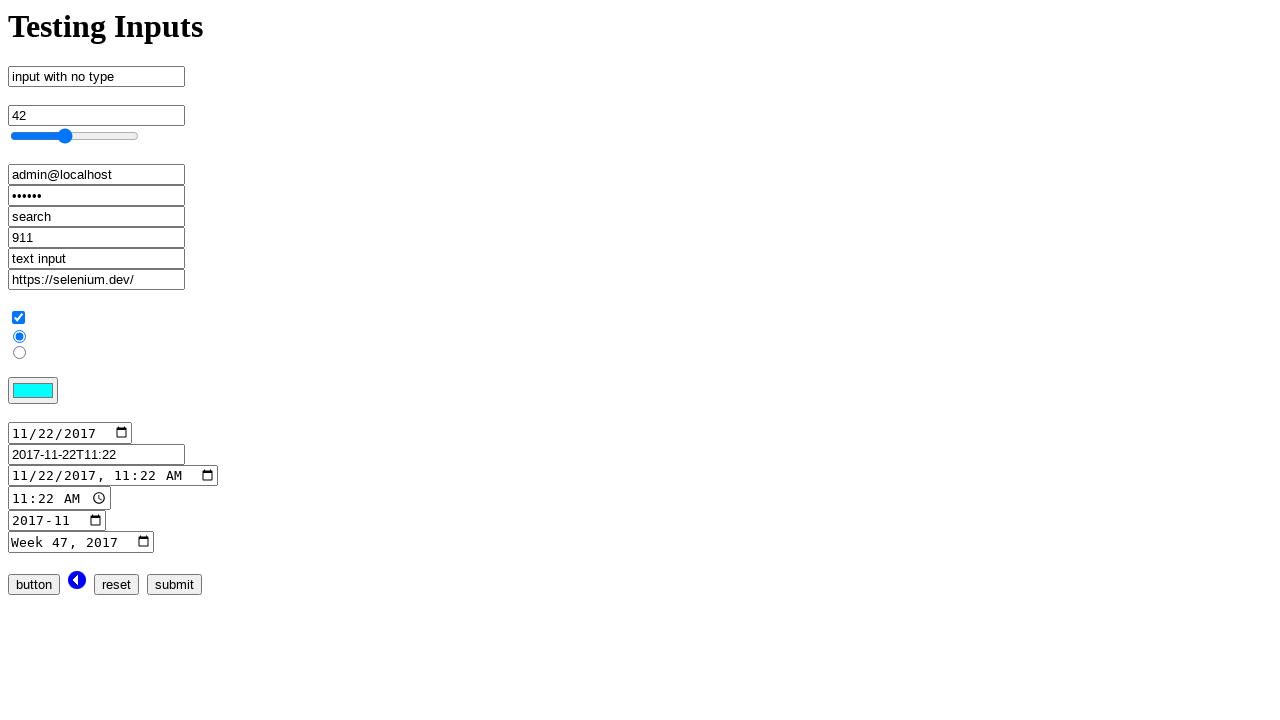